Tests creating a new task in a CRUD application by filling in the task name and content fields, then clicking the add button to submit the form.

Starting URL: https://szczesnym.github.io/CrudFrontEnd/

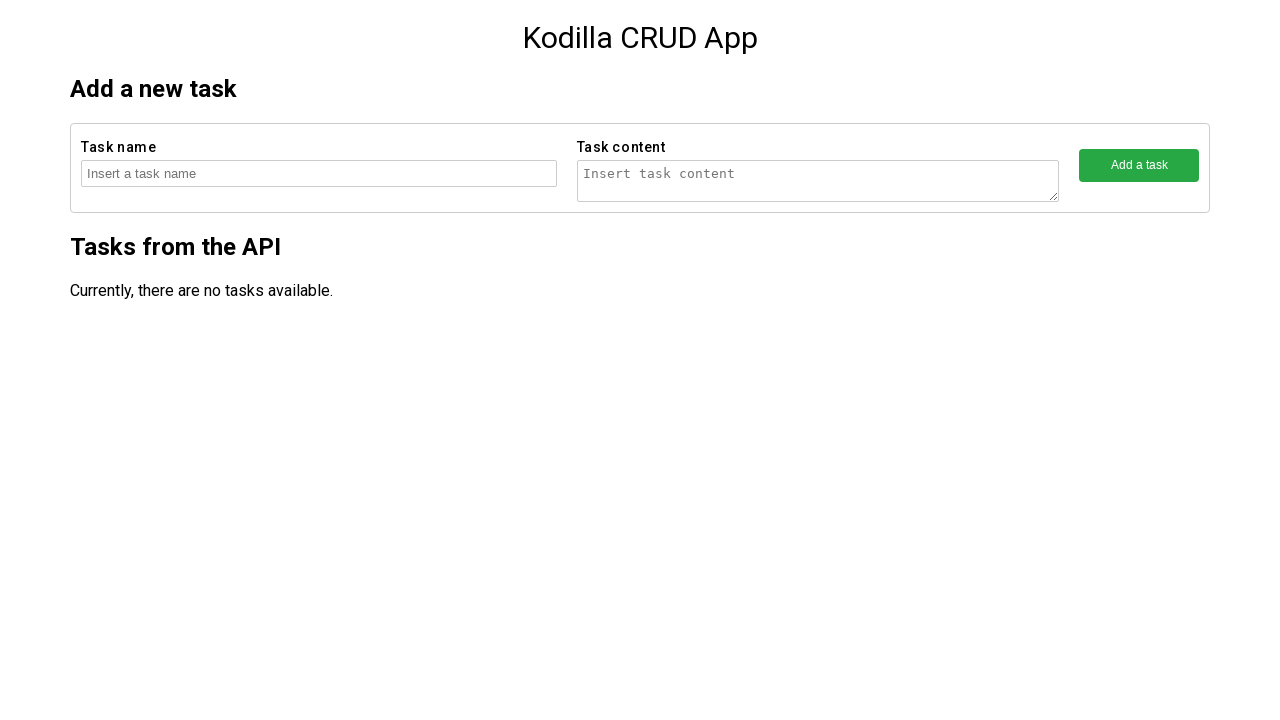

Filled task name field with 'CrudAppTesting - name ->2026/02/28 08:59:11' on //html/body/main/section[1]/form/fieldset[1]/input
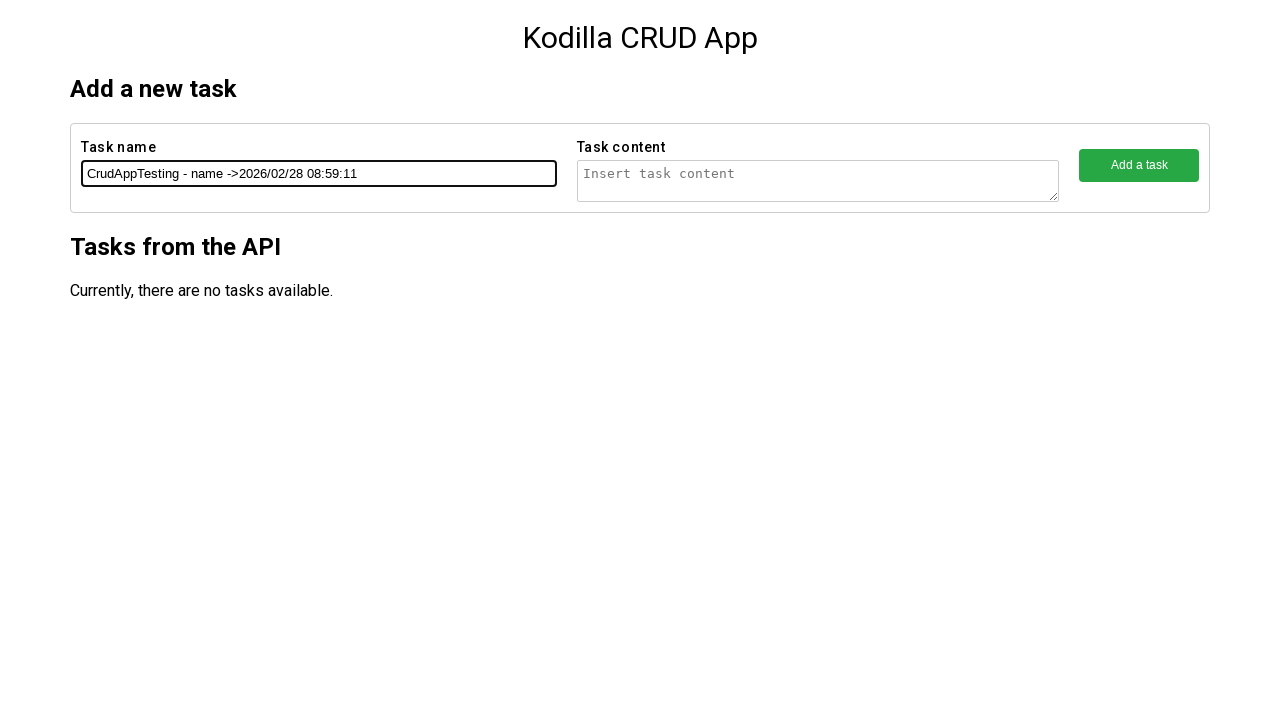

Filled task content field with 'CrudAppTesting - content ->2026/02/28 08:59:11' on //html/body/main/section[1]/form/fieldset[2]/textarea
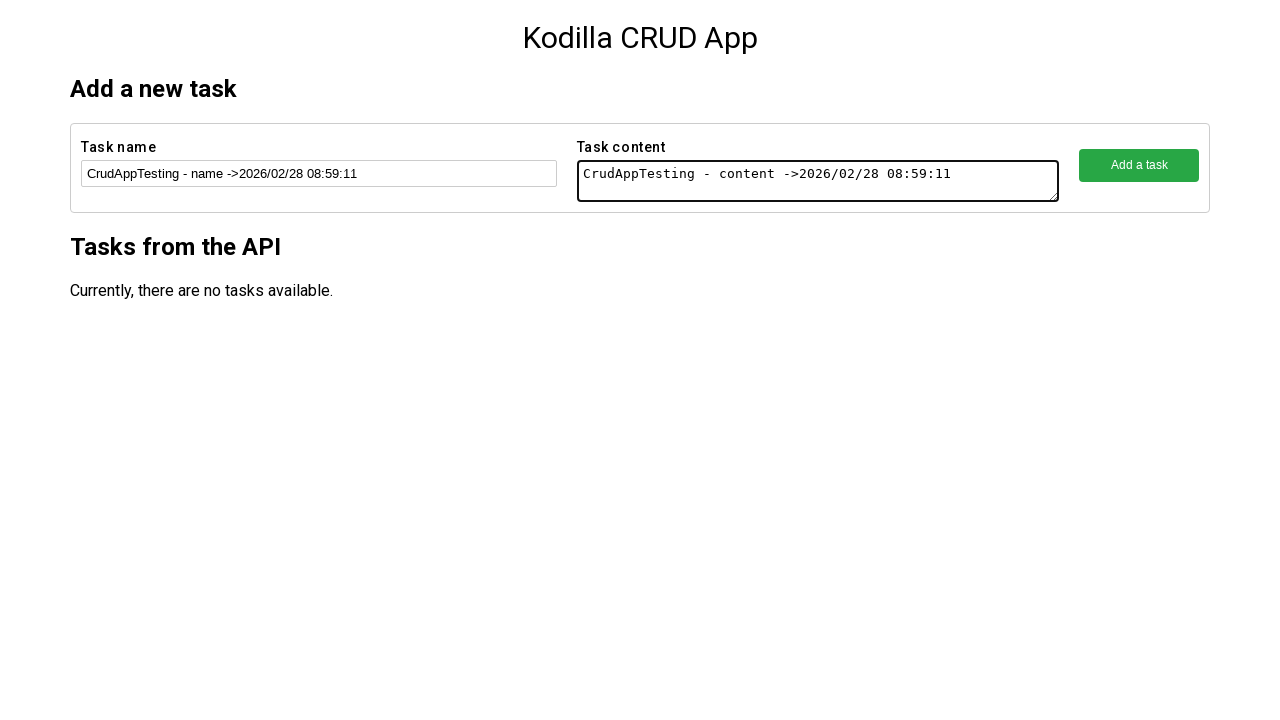

Clicked the add button to submit the form at (1139, 165) on xpath=//html/body/main/section[1]/form/fieldset[3]/button
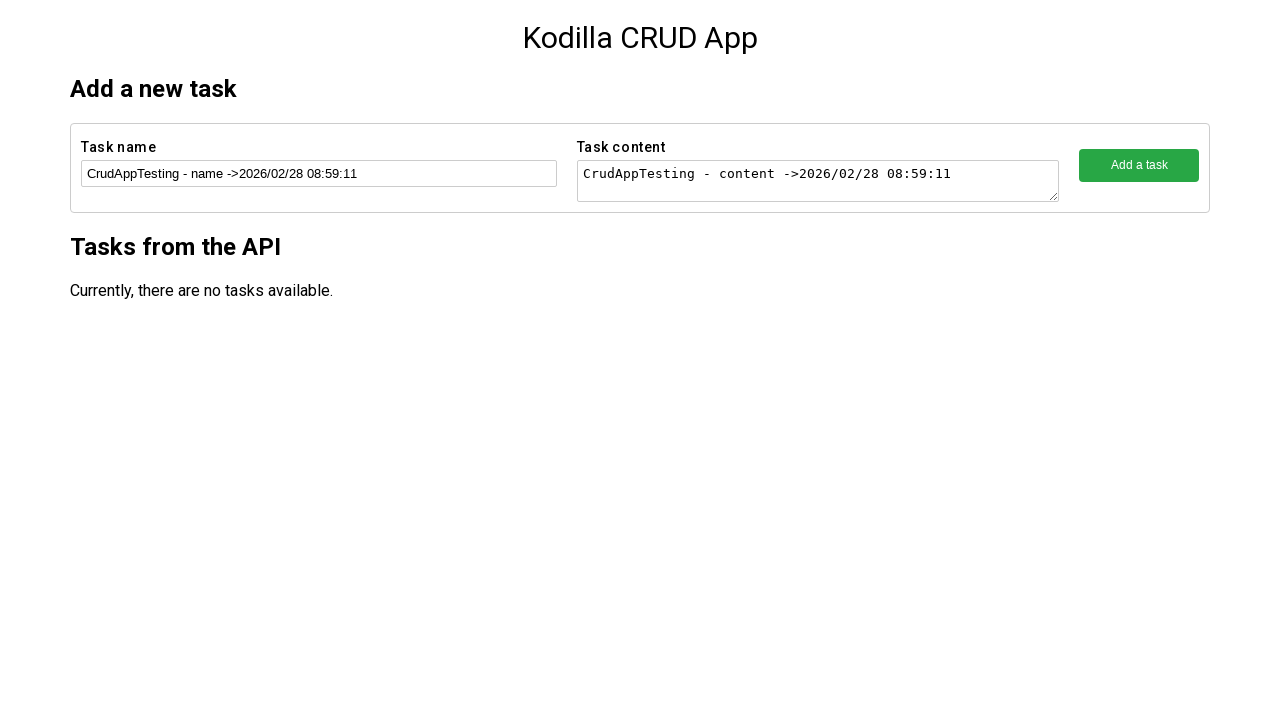

Waited 2 seconds for task to be added
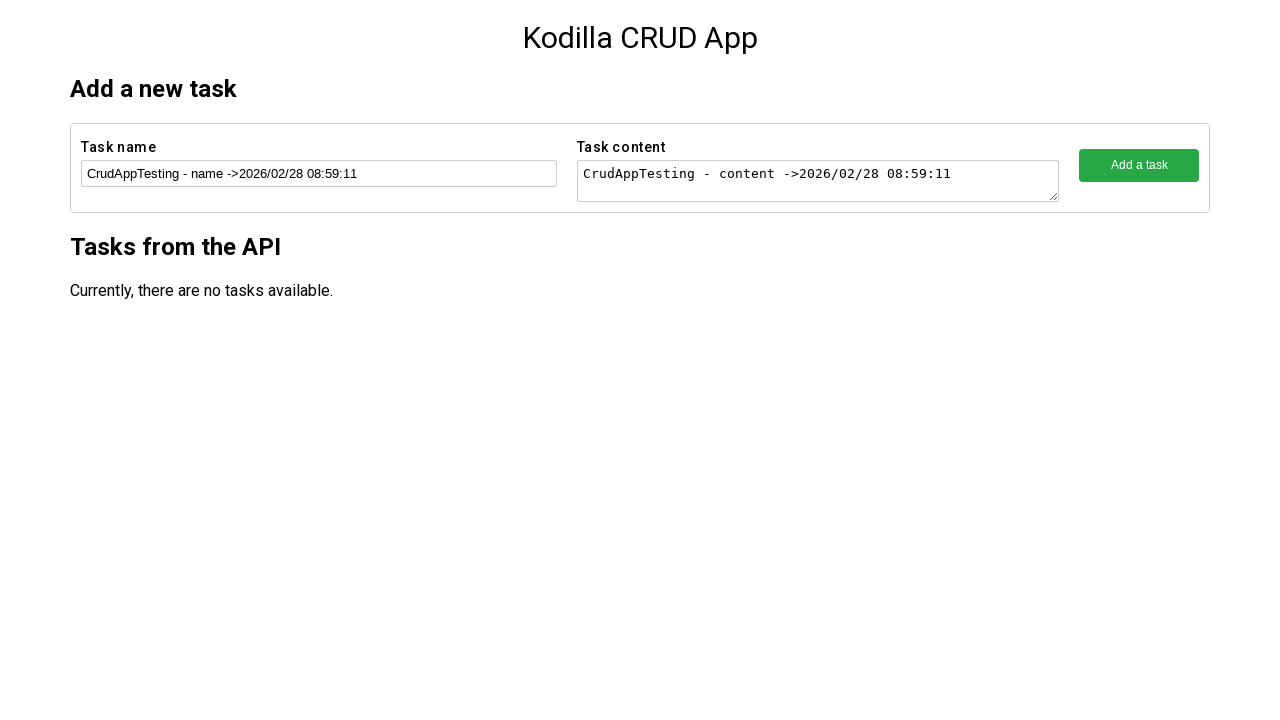

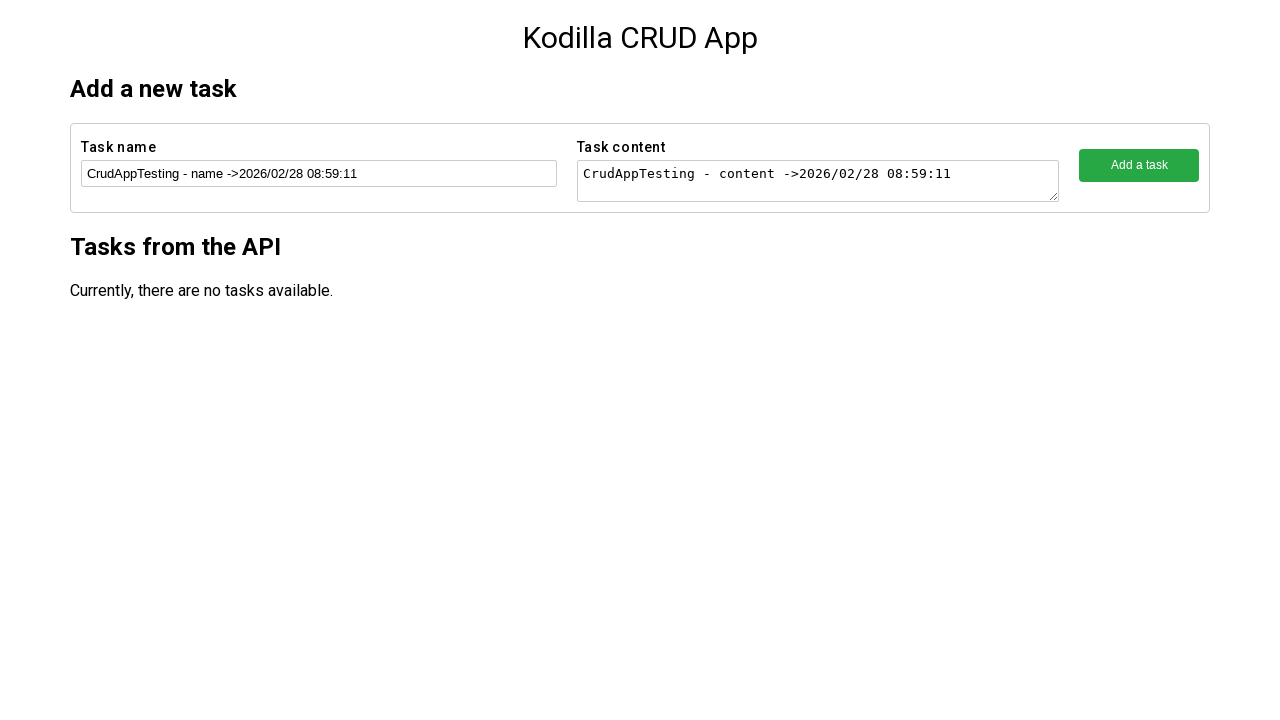